Tests product navigation and price verification on demoblaze.com e-commerce demo site by navigating to various products (HTC One M9, MacBook Pro, Dell i7 8gb, ASUS Full HD) across different categories and verifying their prices are displayed correctly.

Starting URL: https://demoblaze.com/

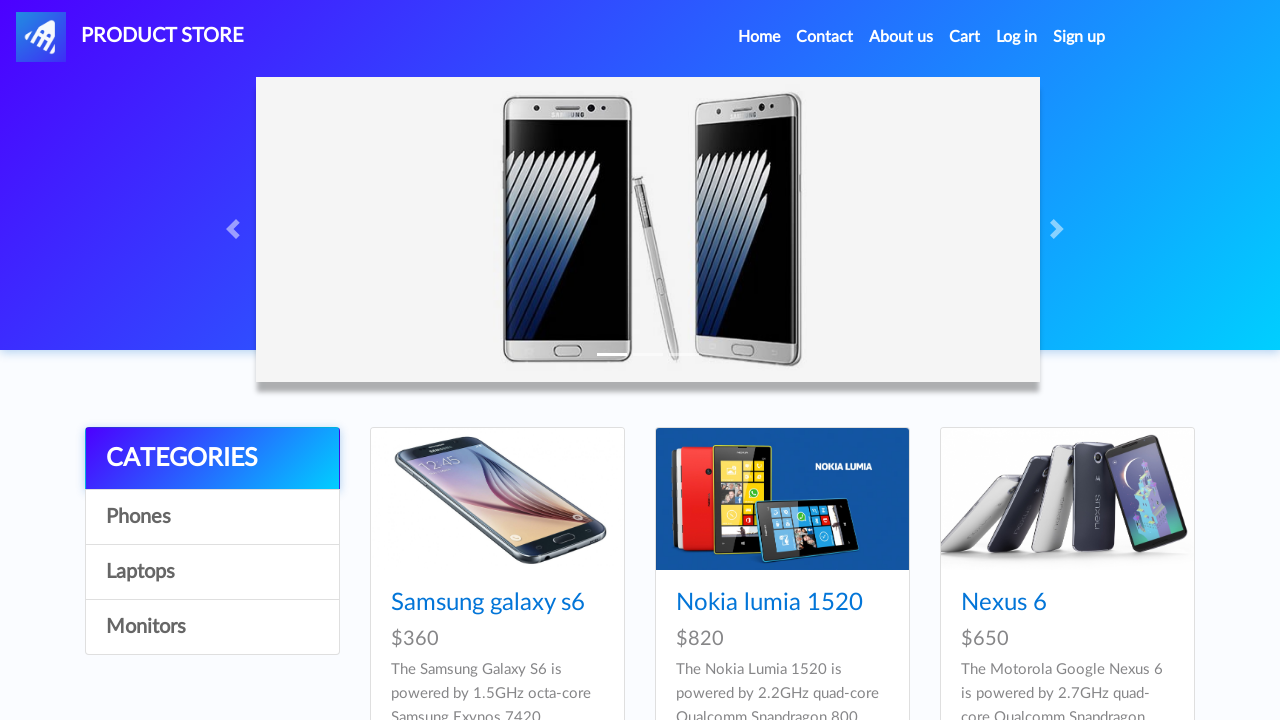

Clicked on HTC One M9 product in Phones category at (461, 361) on a:has-text('HTC One M9')
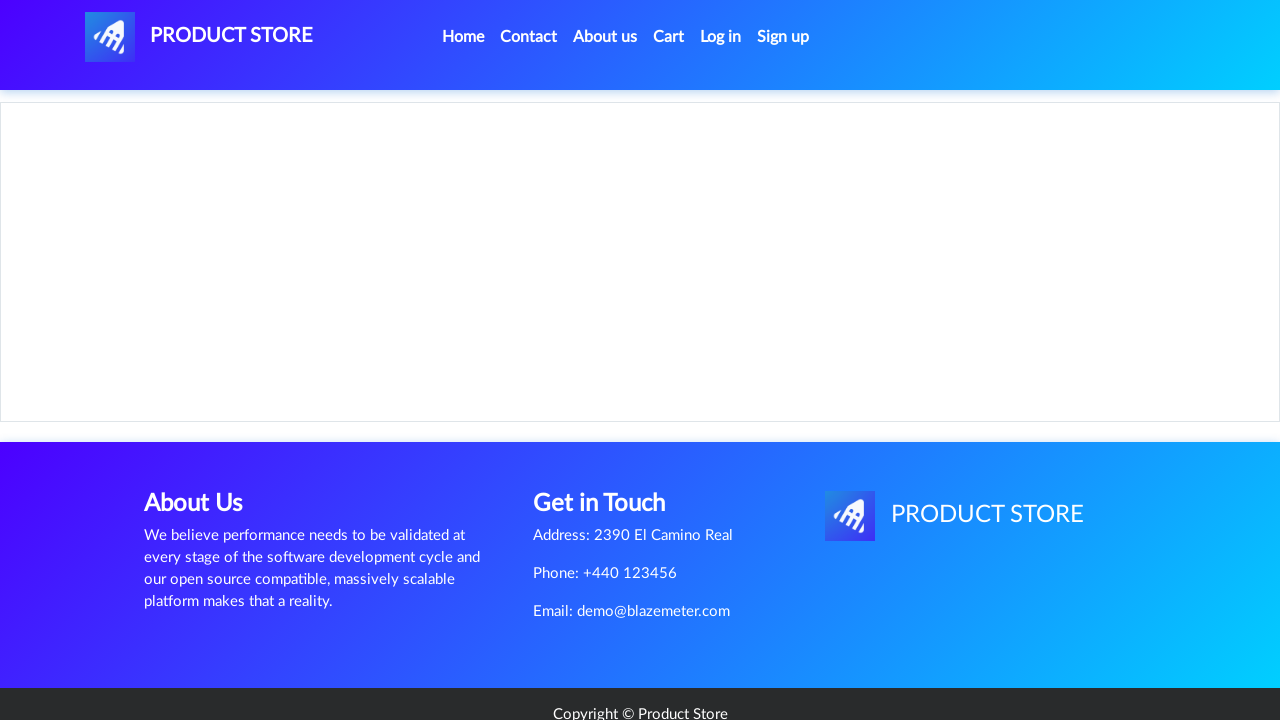

Price container loaded for HTC One M9
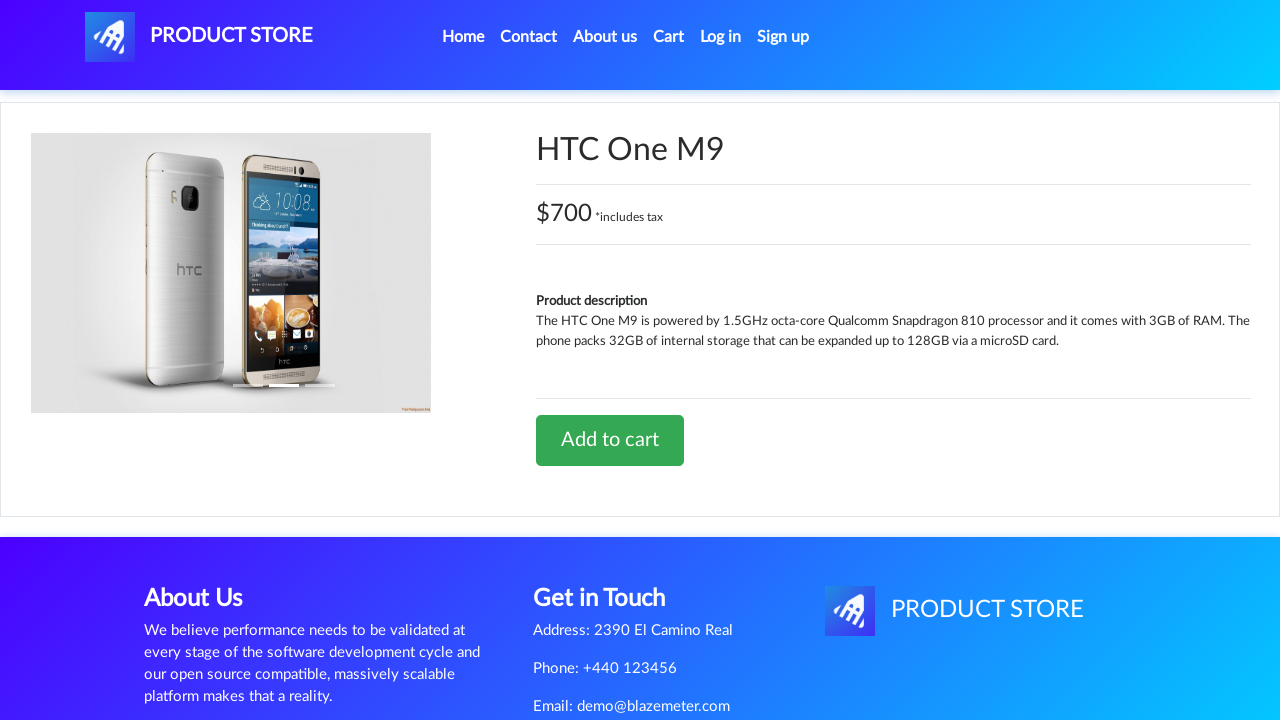

Clicked navbar brand to return to home at (199, 37) on a.navbar-brand
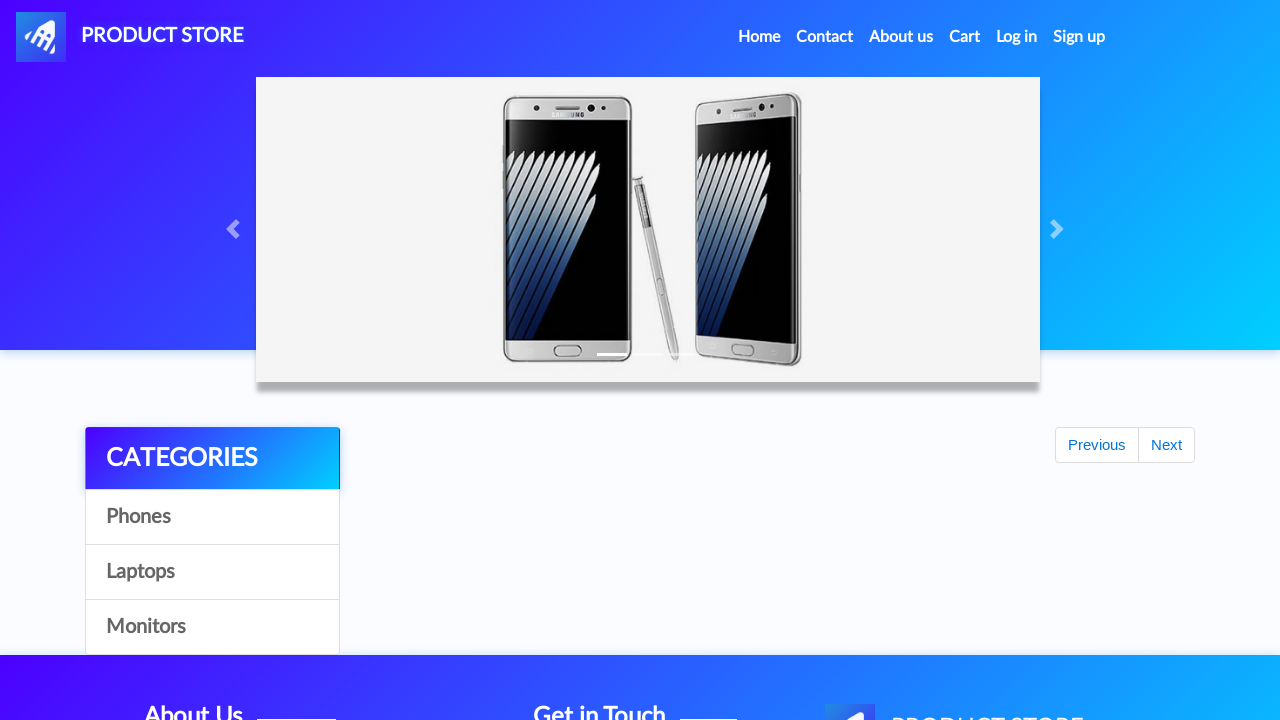

Home page products loaded
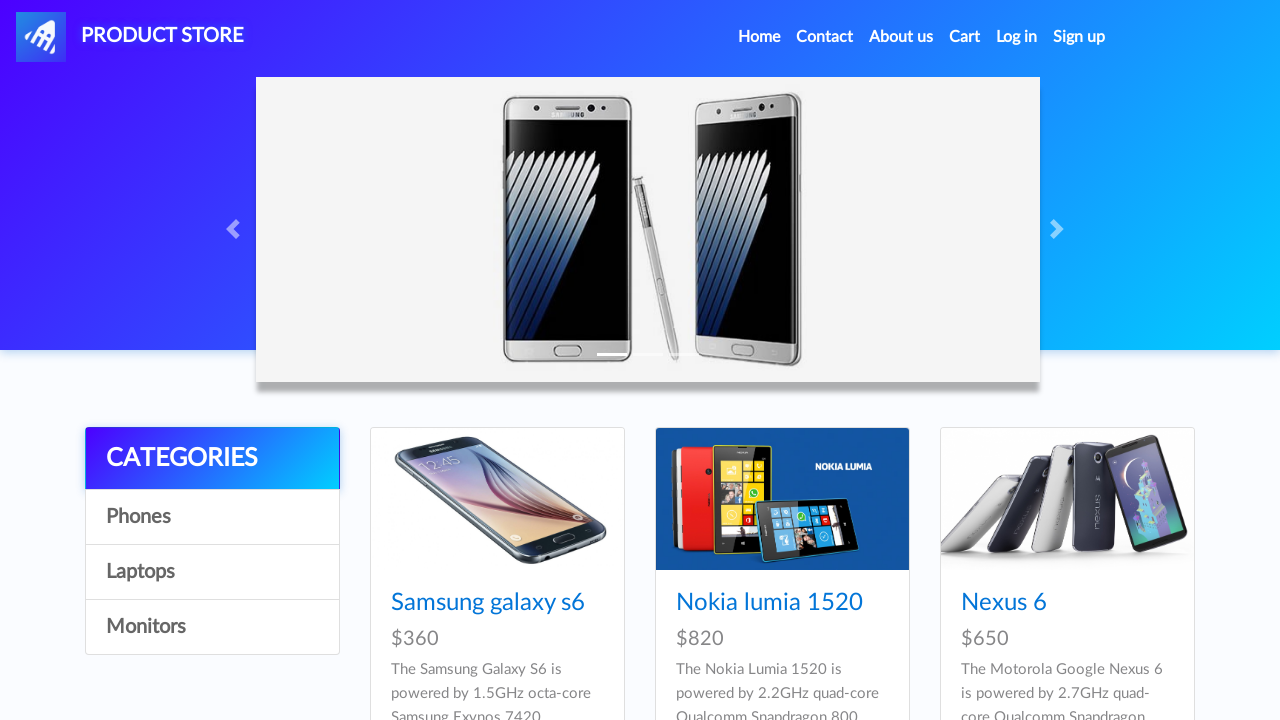

Clicked on Laptops category at (212, 572) on a:has-text('Laptops')
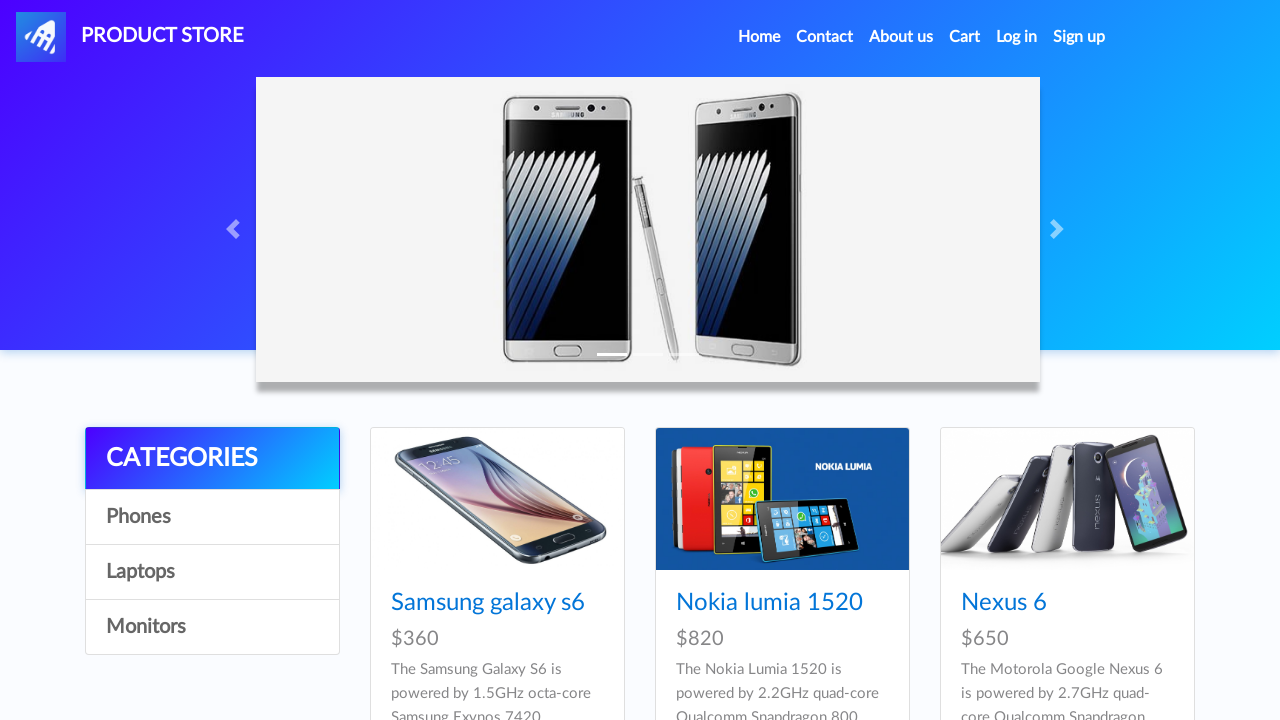

Laptops category products loaded
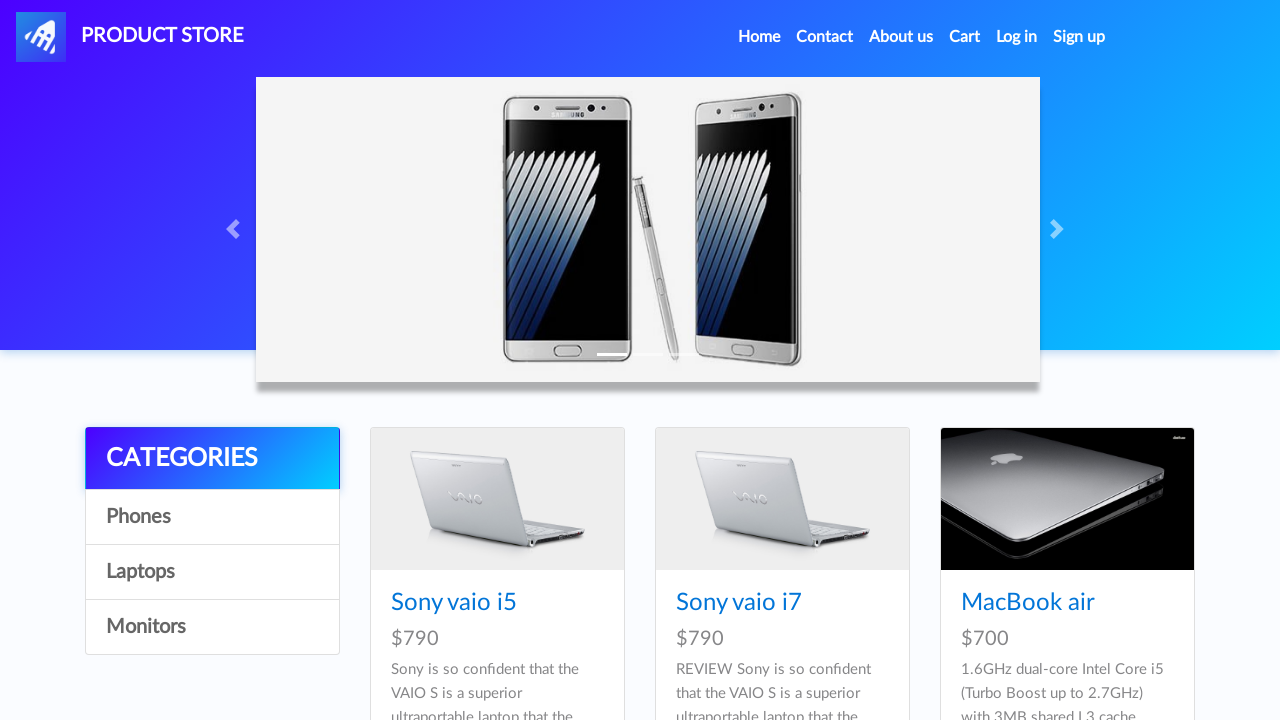

Clicked on MacBook Pro product at (1033, 361) on a:has-text('MacBook Pro')
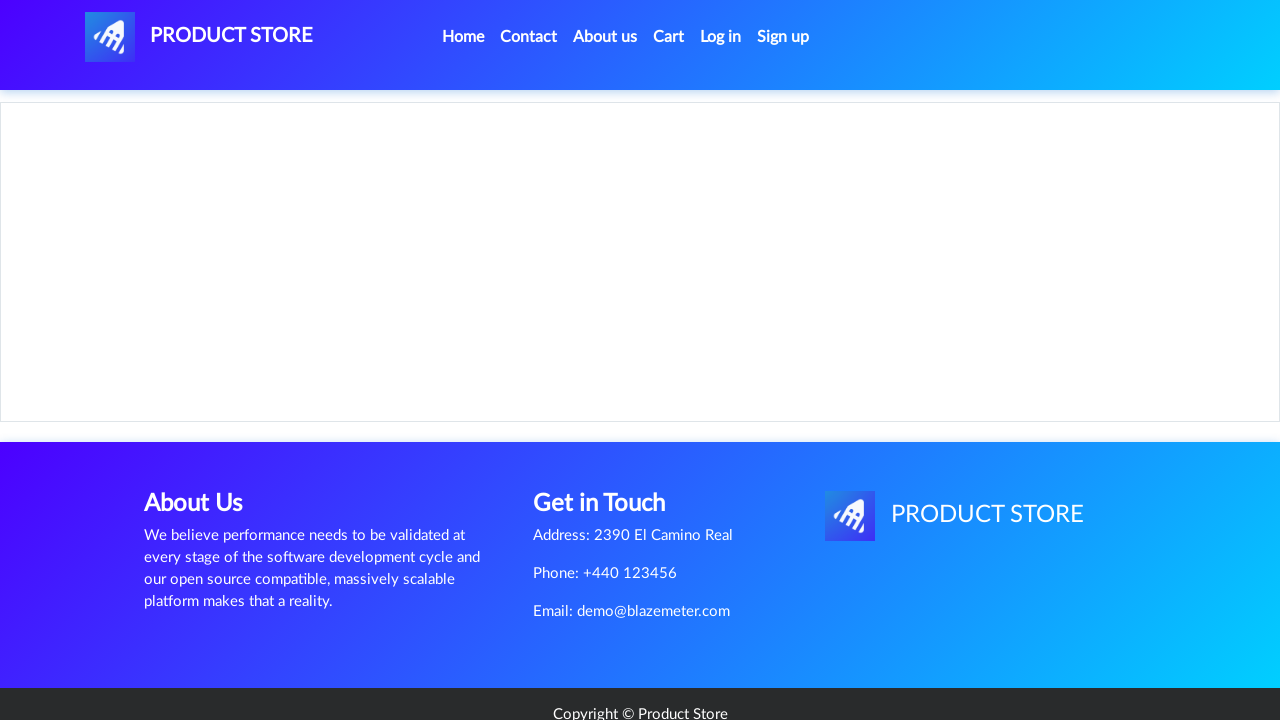

Price container loaded for MacBook Pro
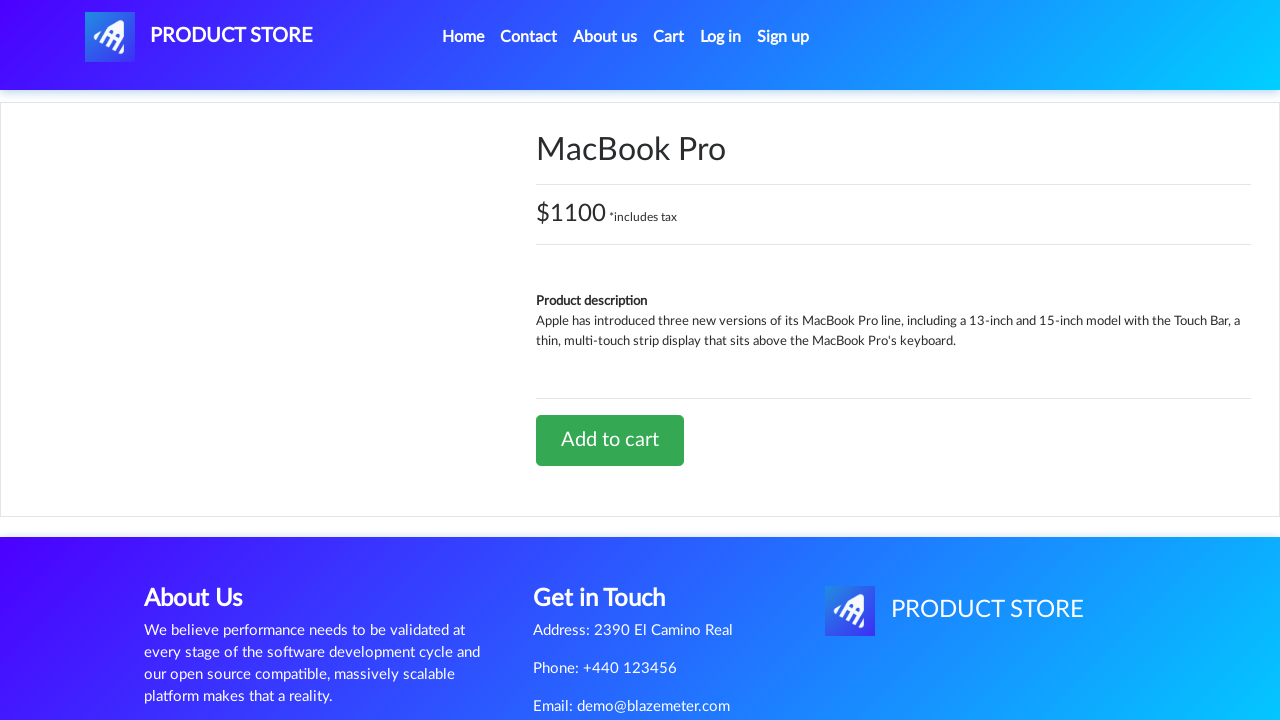

Clicked navbar brand to return to home at (199, 37) on a.navbar-brand
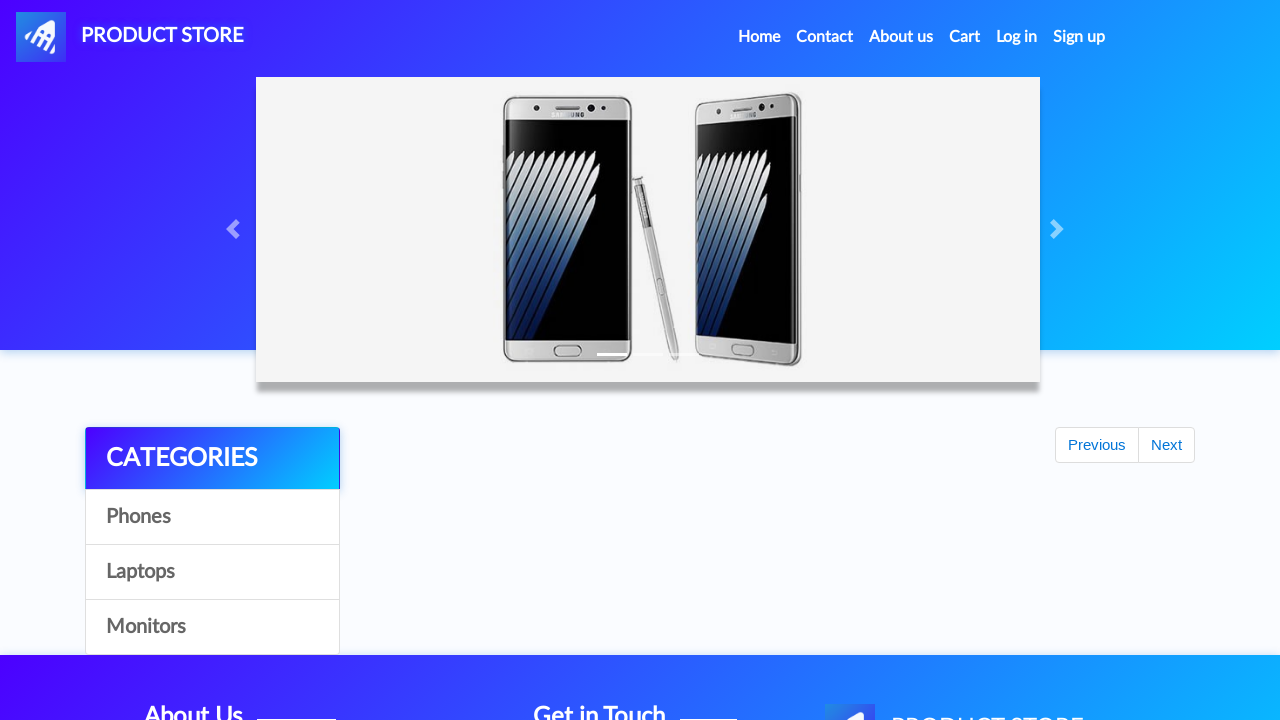

Home page products loaded
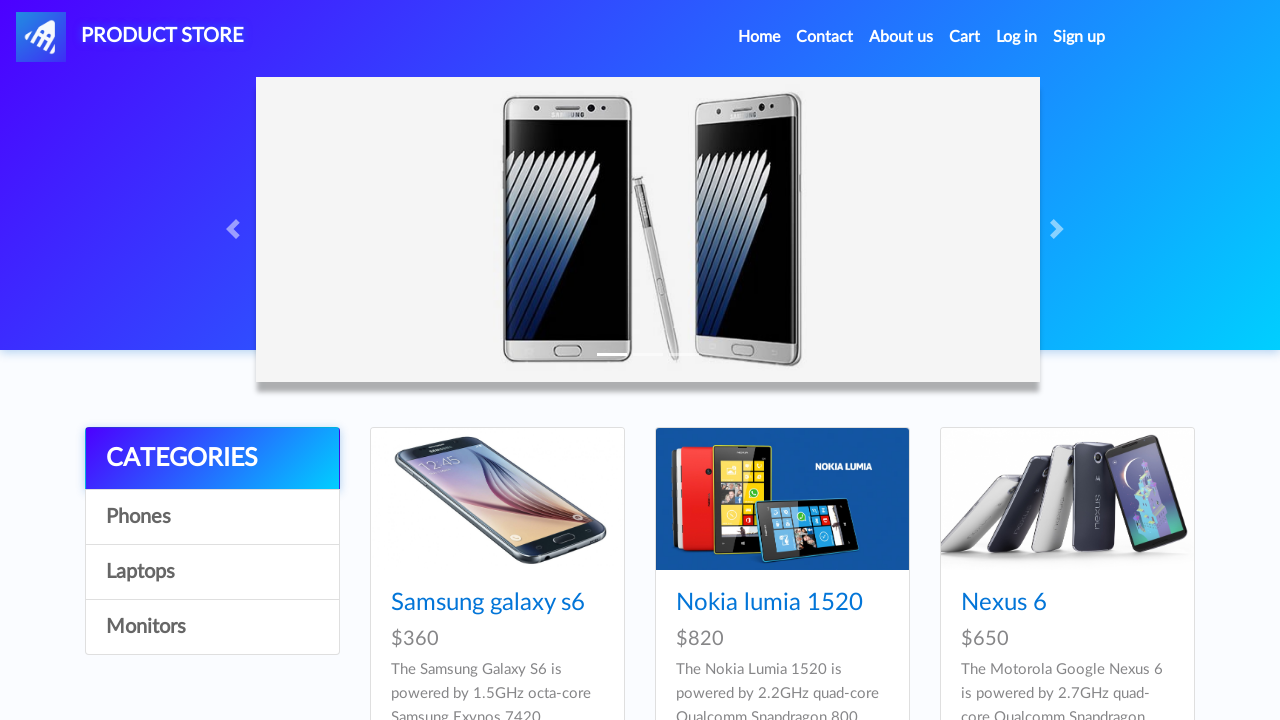

Clicked on Laptops category at (212, 572) on a:has-text('Laptops')
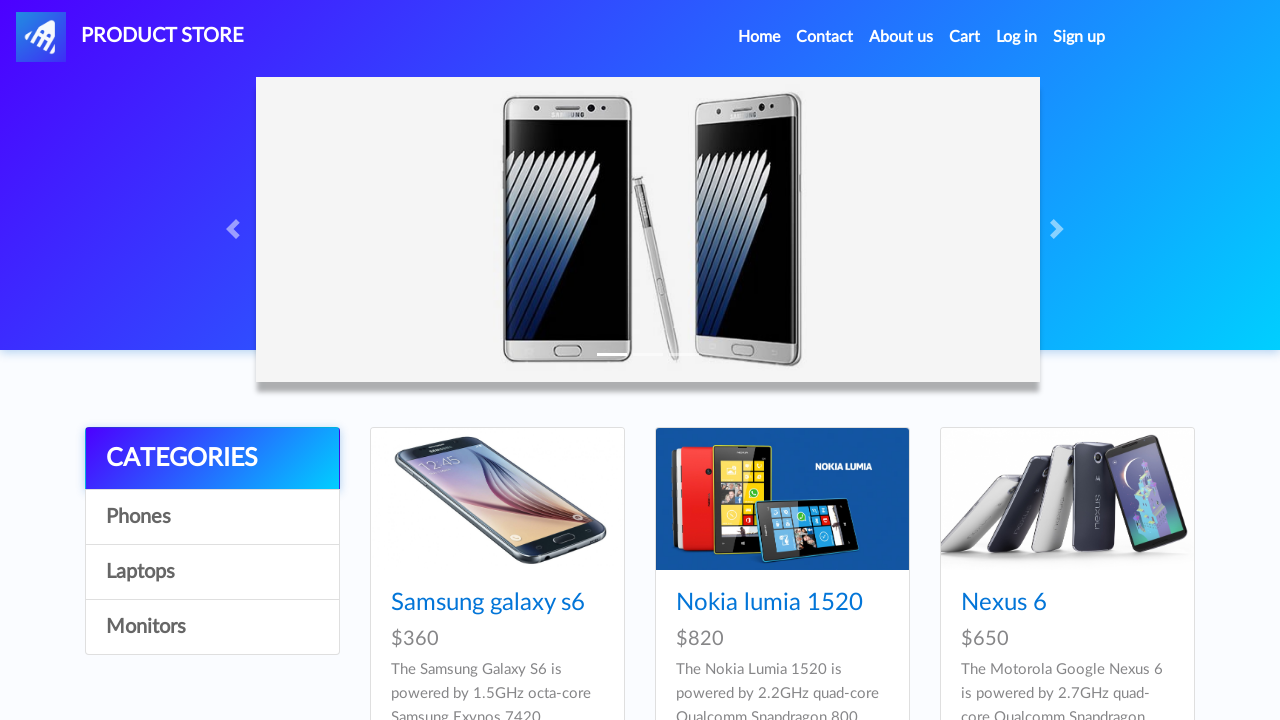

Laptops category products loaded
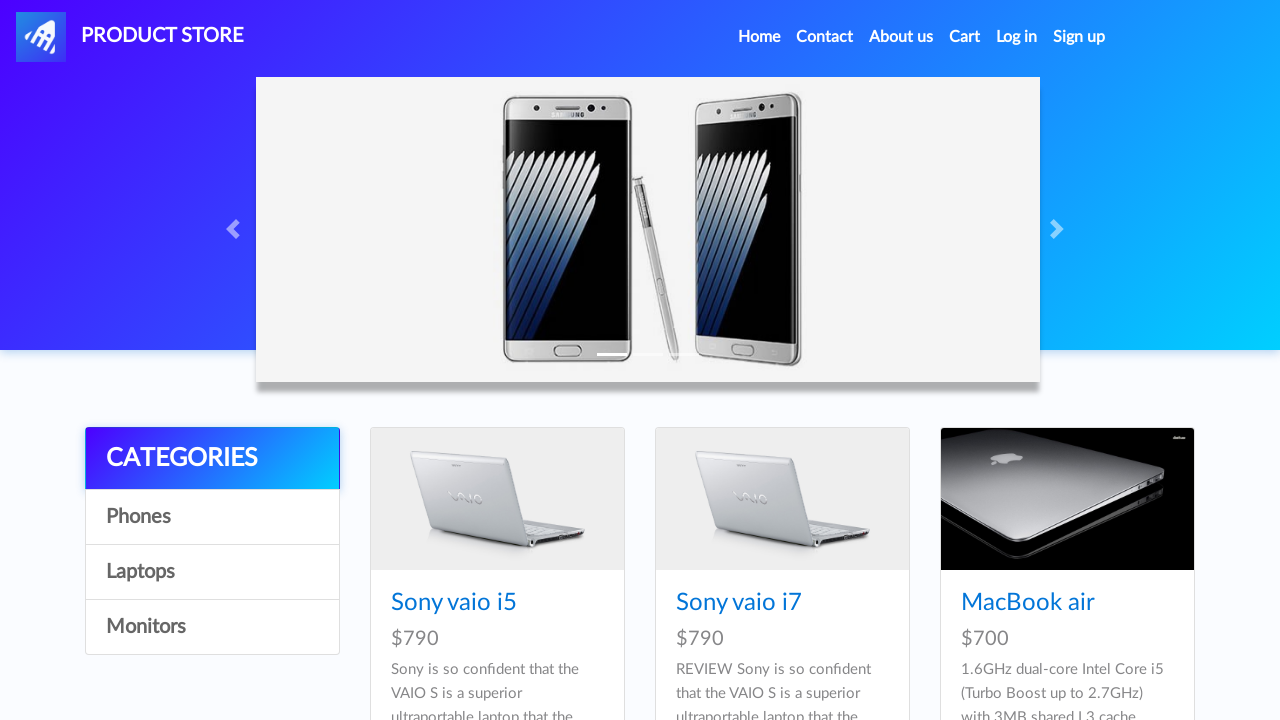

Clicked on Dell i7 8gb product at (448, 361) on a:has-text('Dell i7 8gb')
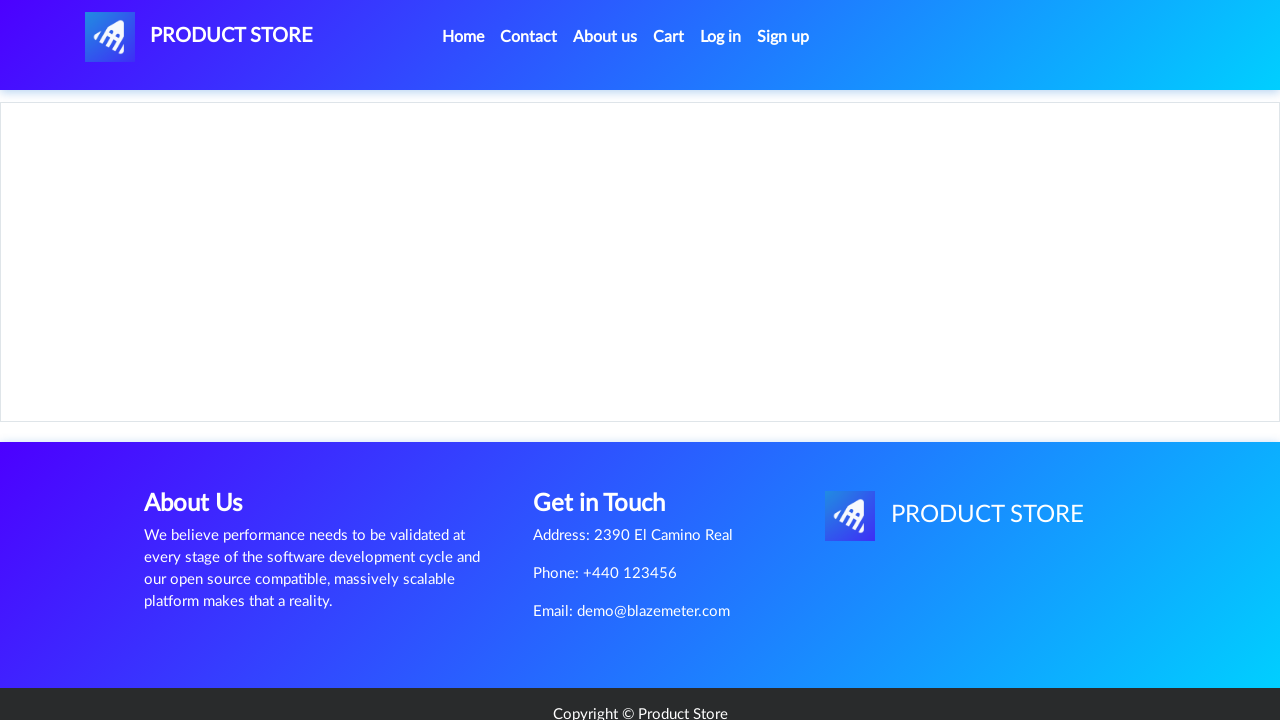

Price container loaded for Dell i7 8gb
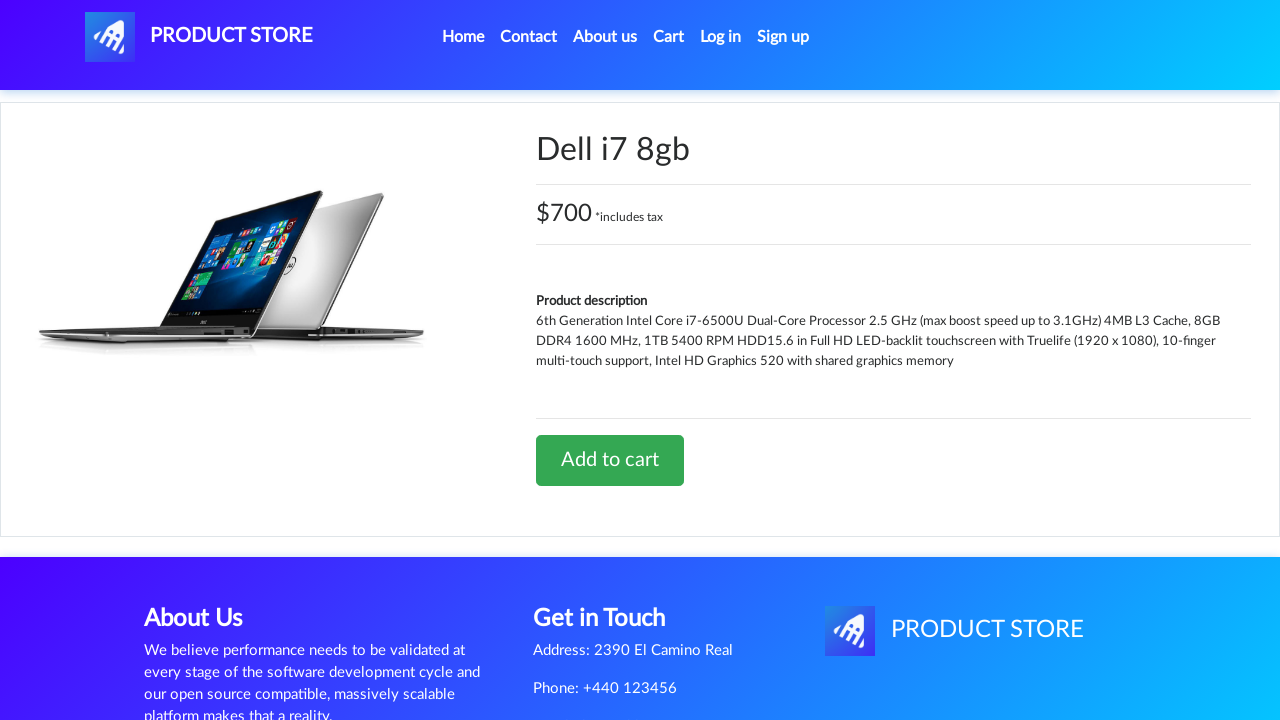

Clicked navbar brand to return to home at (199, 37) on a.navbar-brand
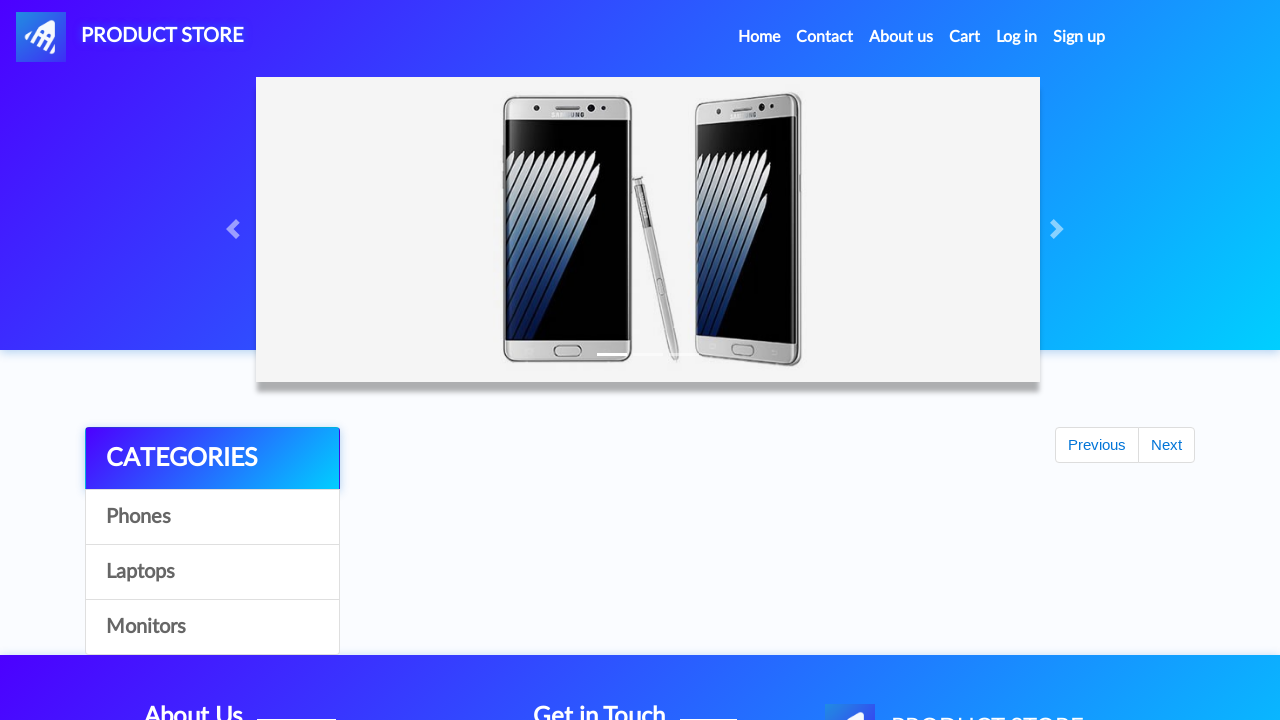

Home page products loaded
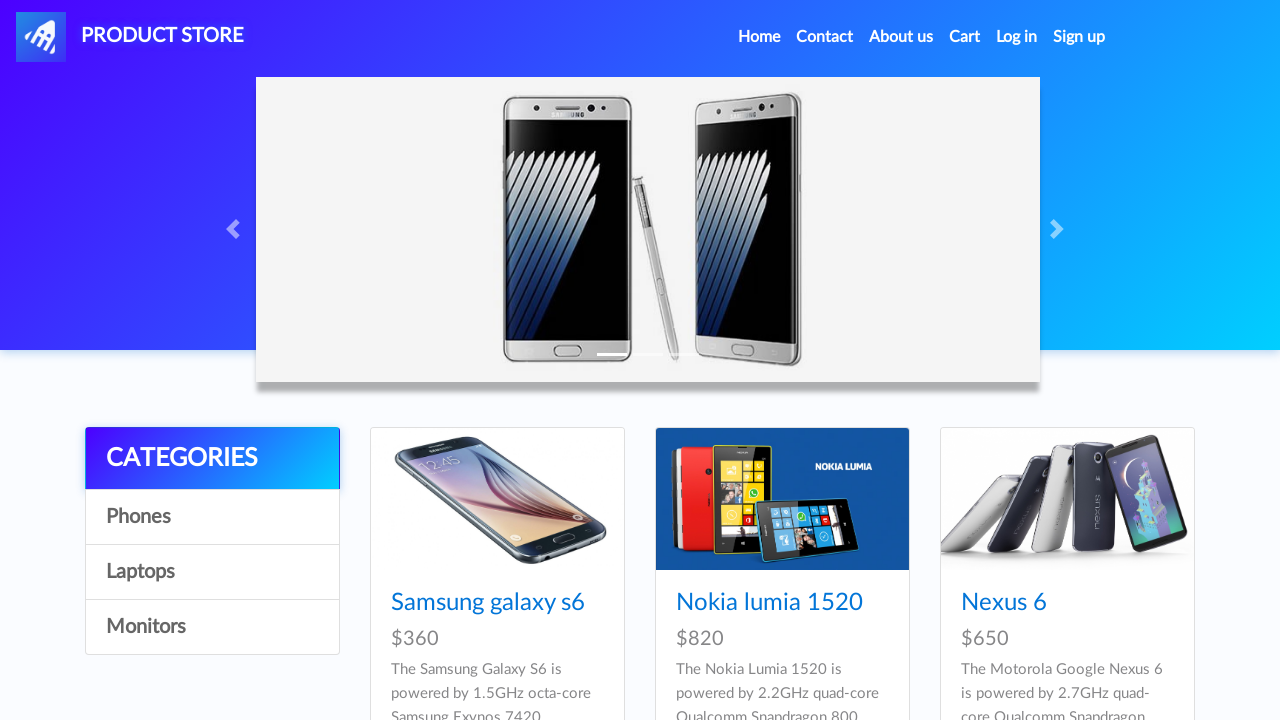

Clicked on Monitors category at (212, 627) on a:has-text('Monitors')
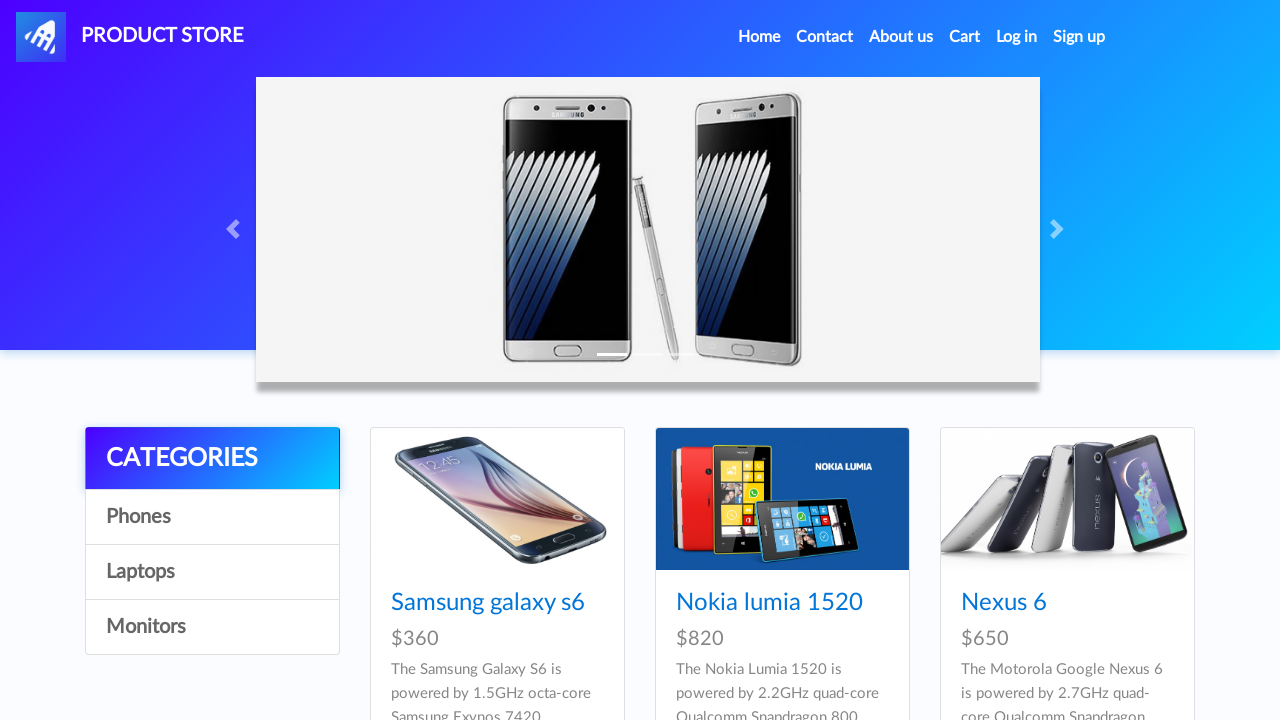

Monitors category products loaded
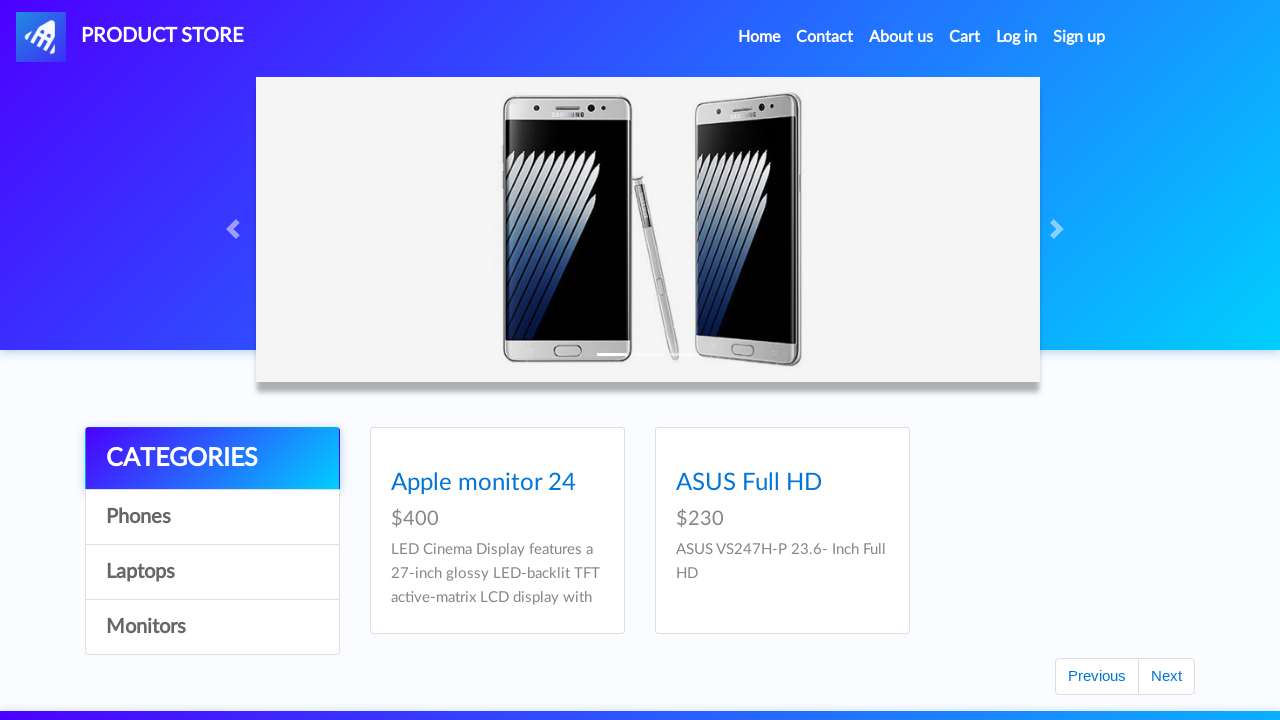

Clicked on ASUS Full HD product at (749, 603) on a:has-text('ASUS Full HD')
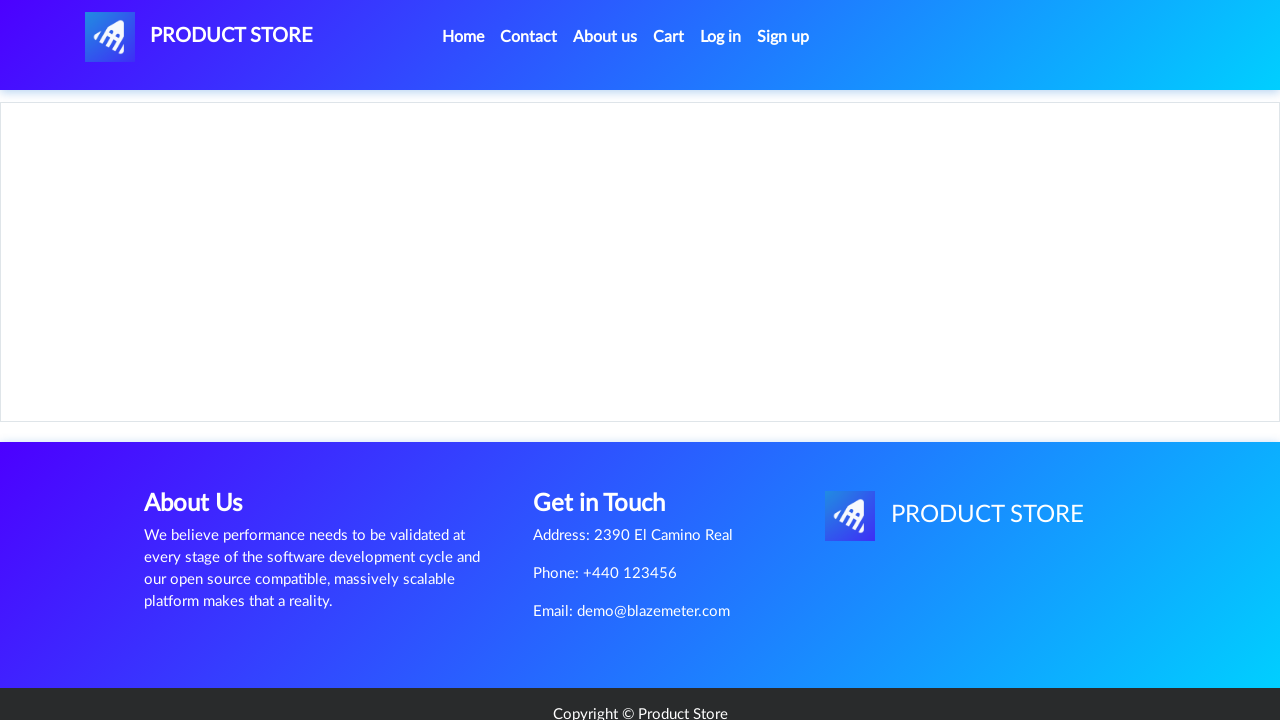

Price container loaded for ASUS Full HD
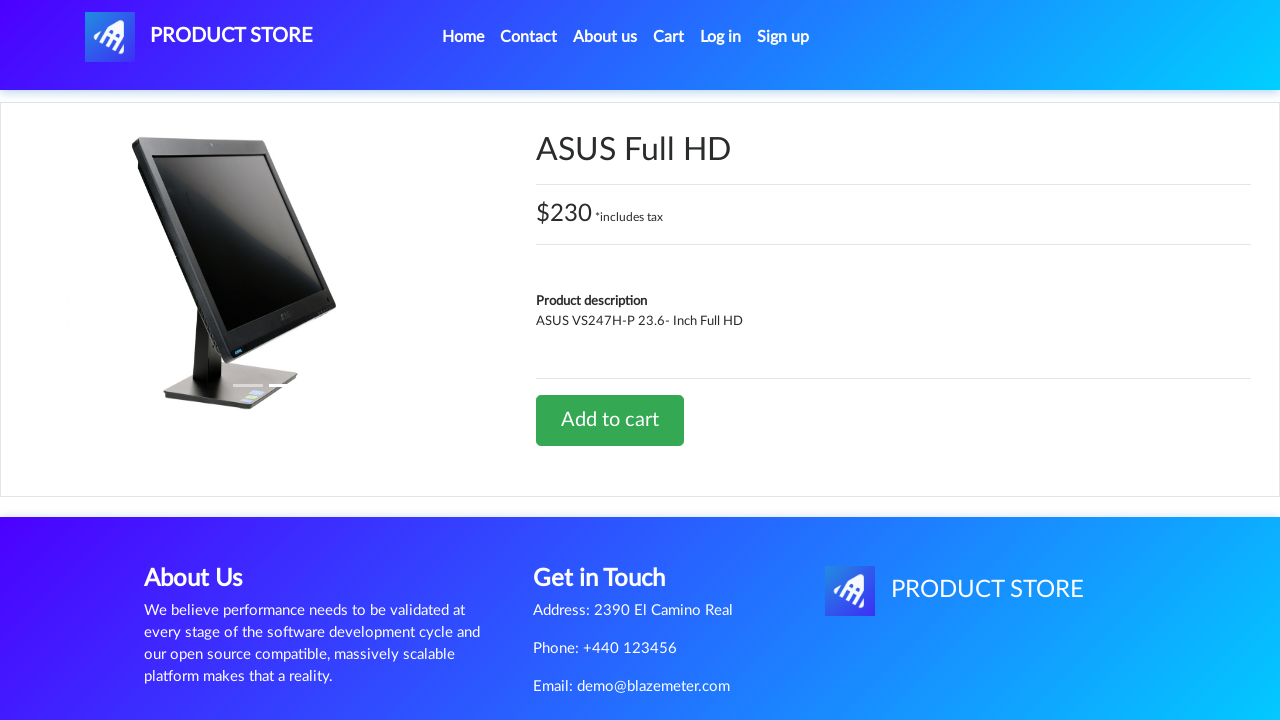

Clicked navbar brand to return to home at (199, 37) on a.navbar-brand
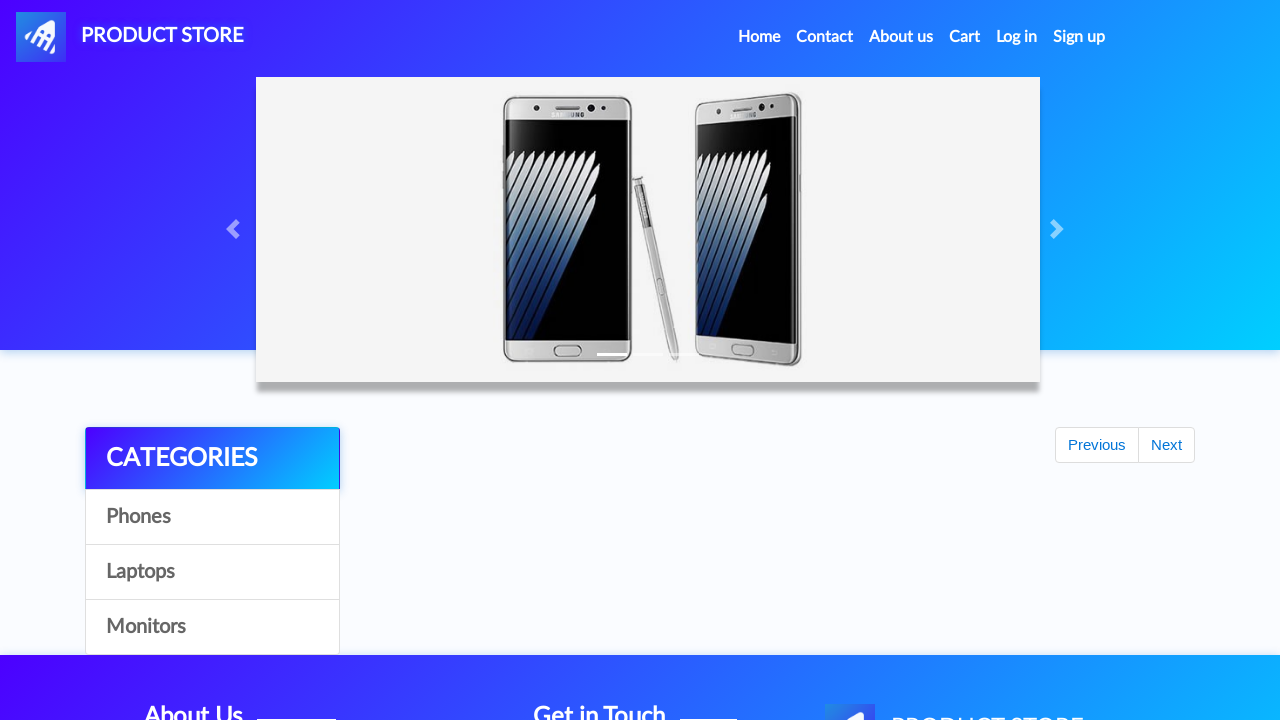

Home page products loaded after final navigation
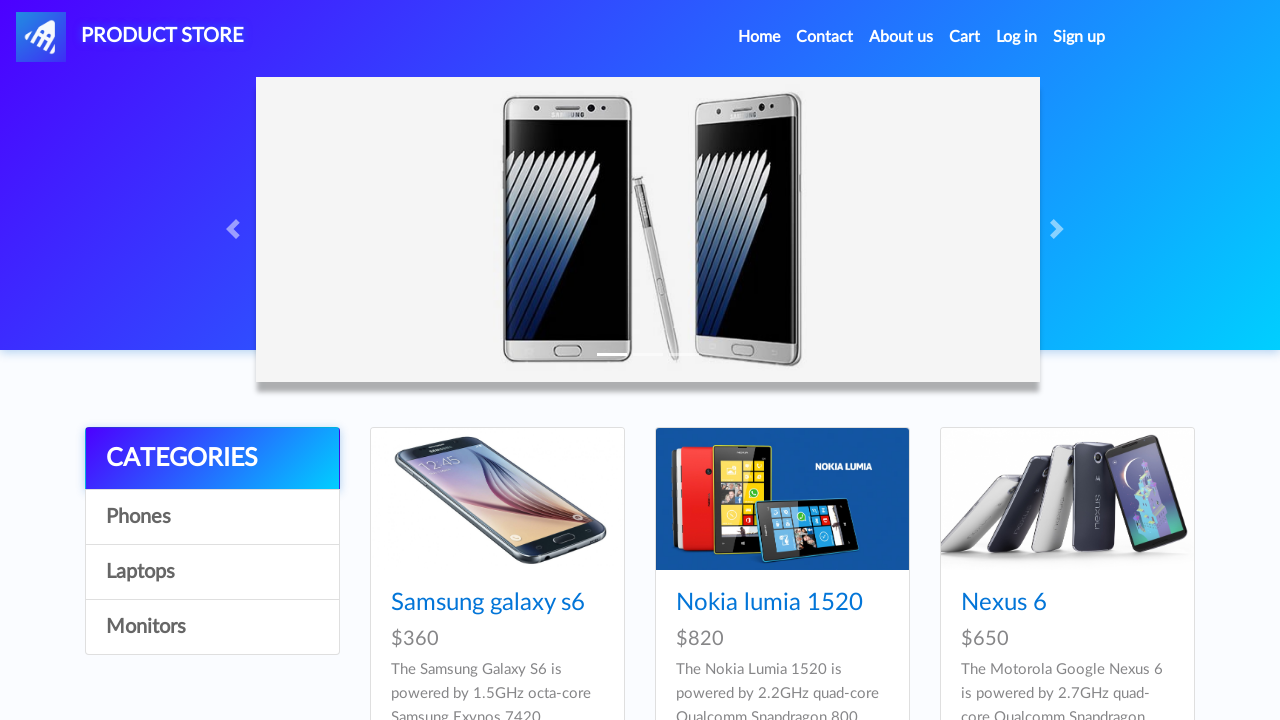

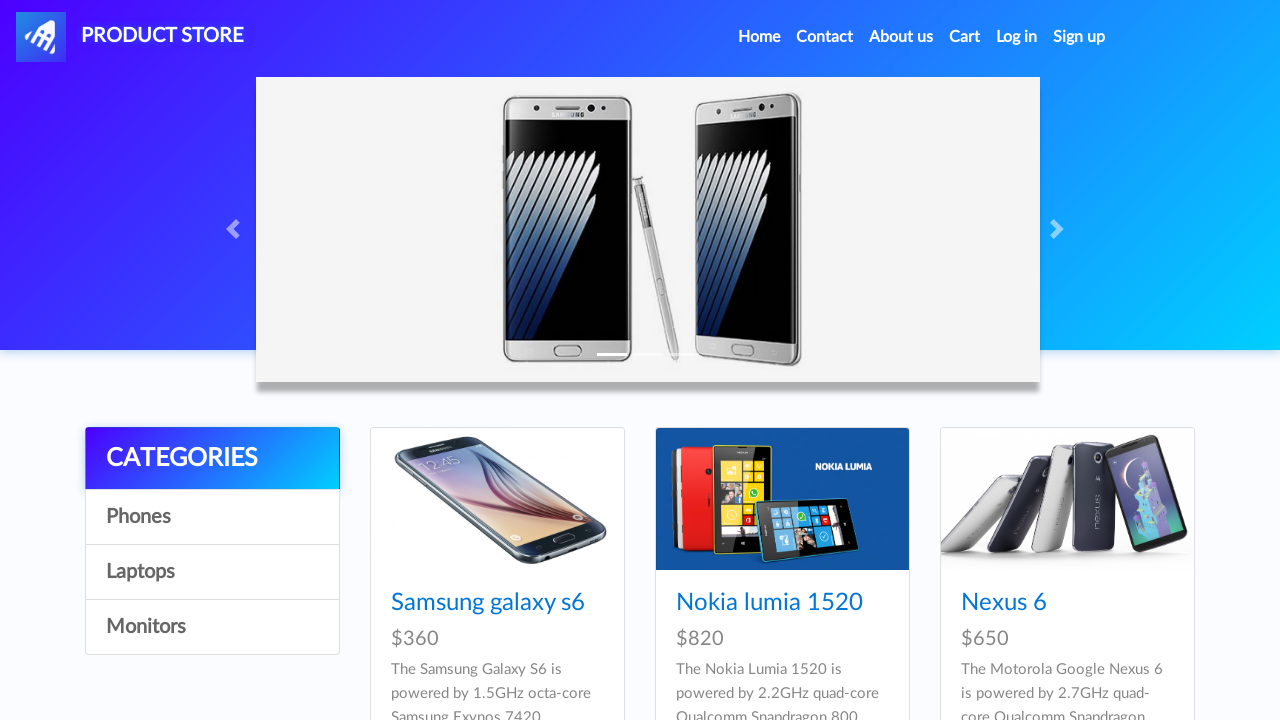